Tests automated input functionality by entering text into an input field and verifying the value was correctly set

Starting URL: https://techstepacademy.com/training-ground

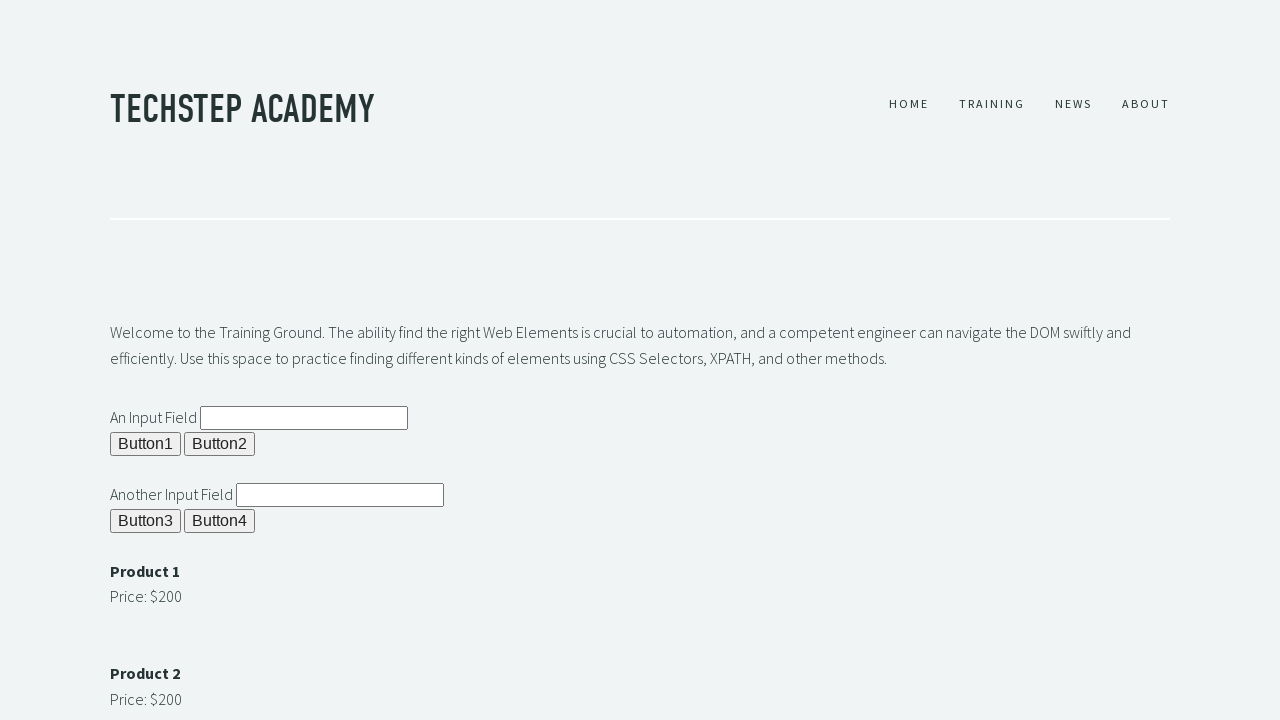

Filled input field with 'Automated input content' on input[id='ipt1']
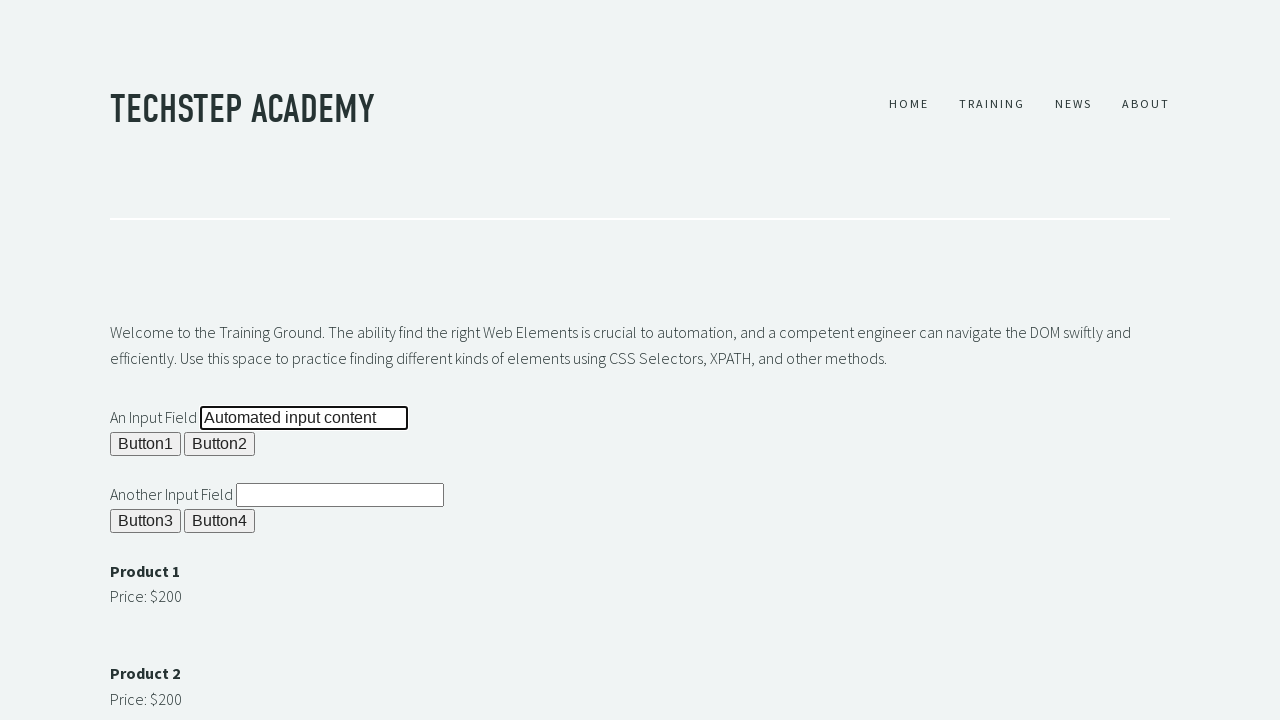

Retrieved input field value
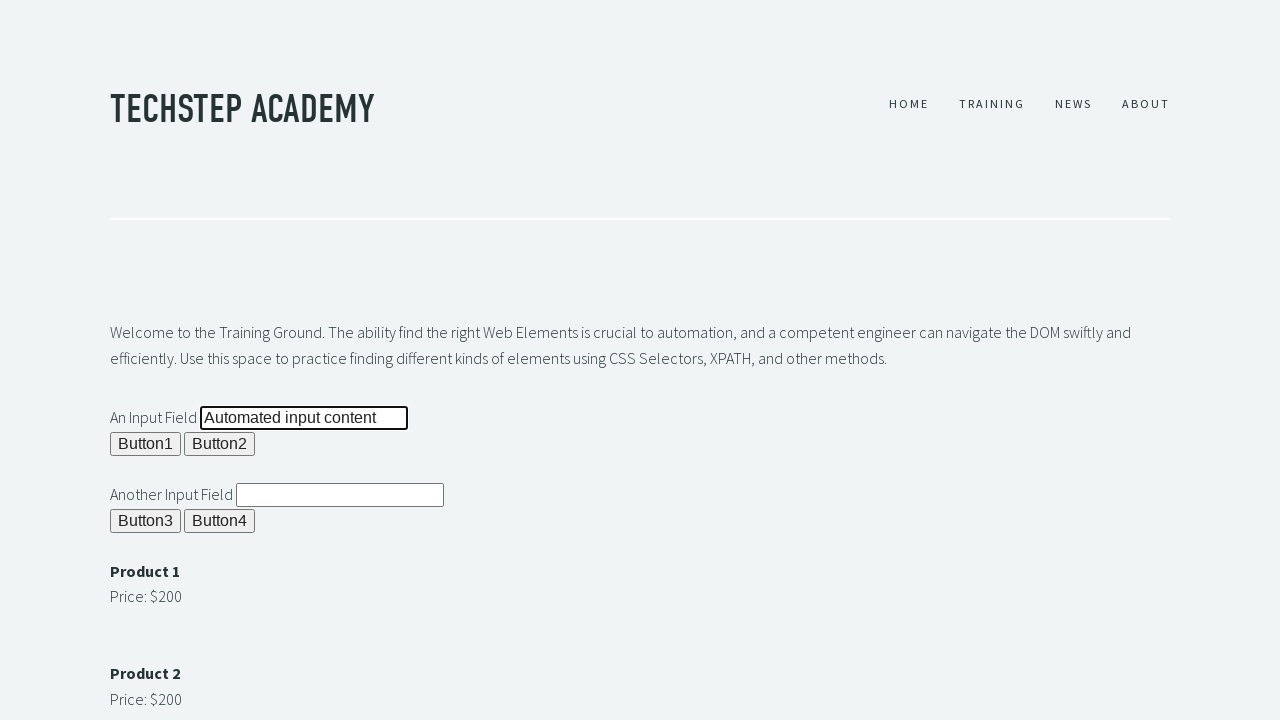

Verified input value matches expected 'Automated input content'
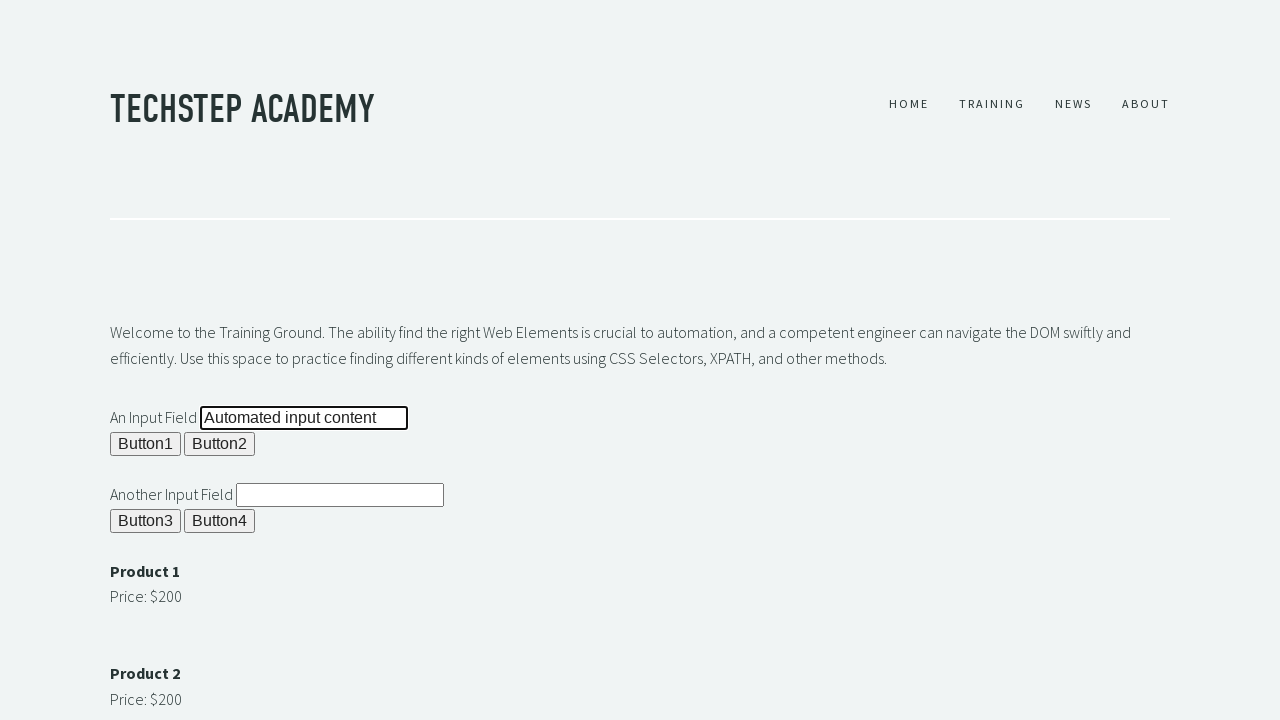

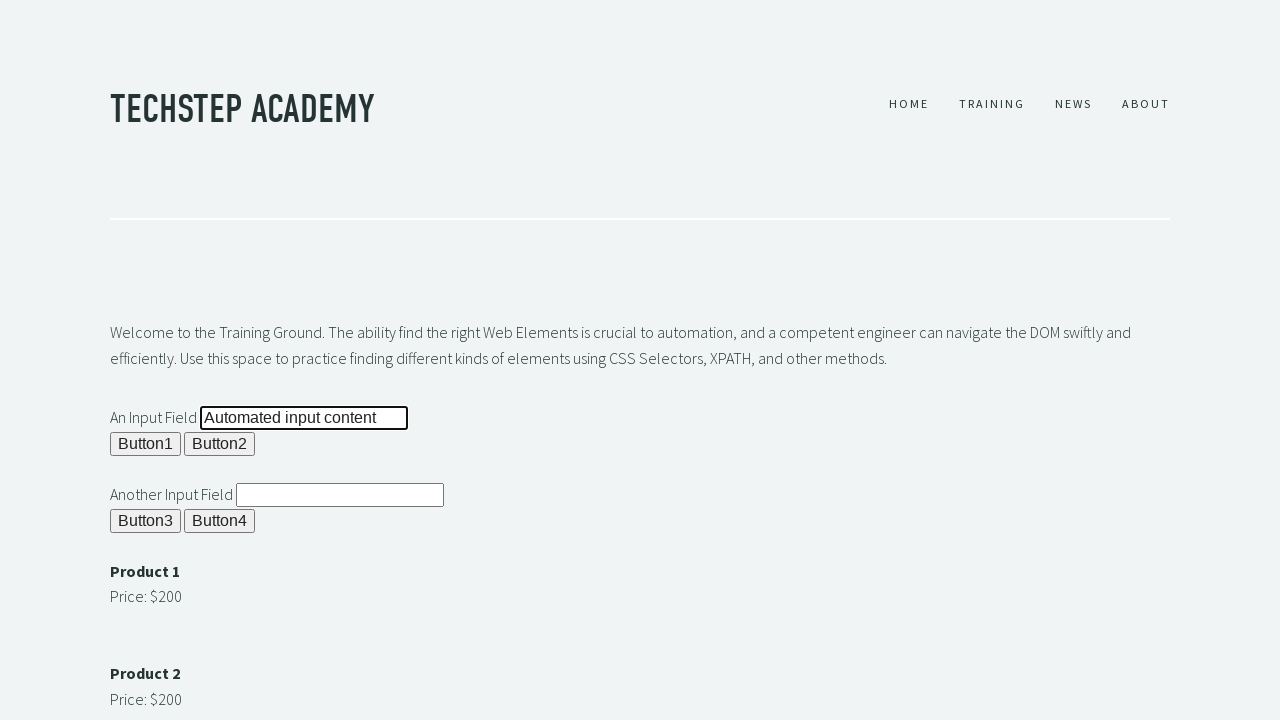